Tests A/B test opt-out functionality by visiting the split test page, checking if in an A/B test group, adding an opt-out cookie, refreshing, and verifying the page shows "No A/B Test"

Starting URL: http://the-internet.herokuapp.com/abtest

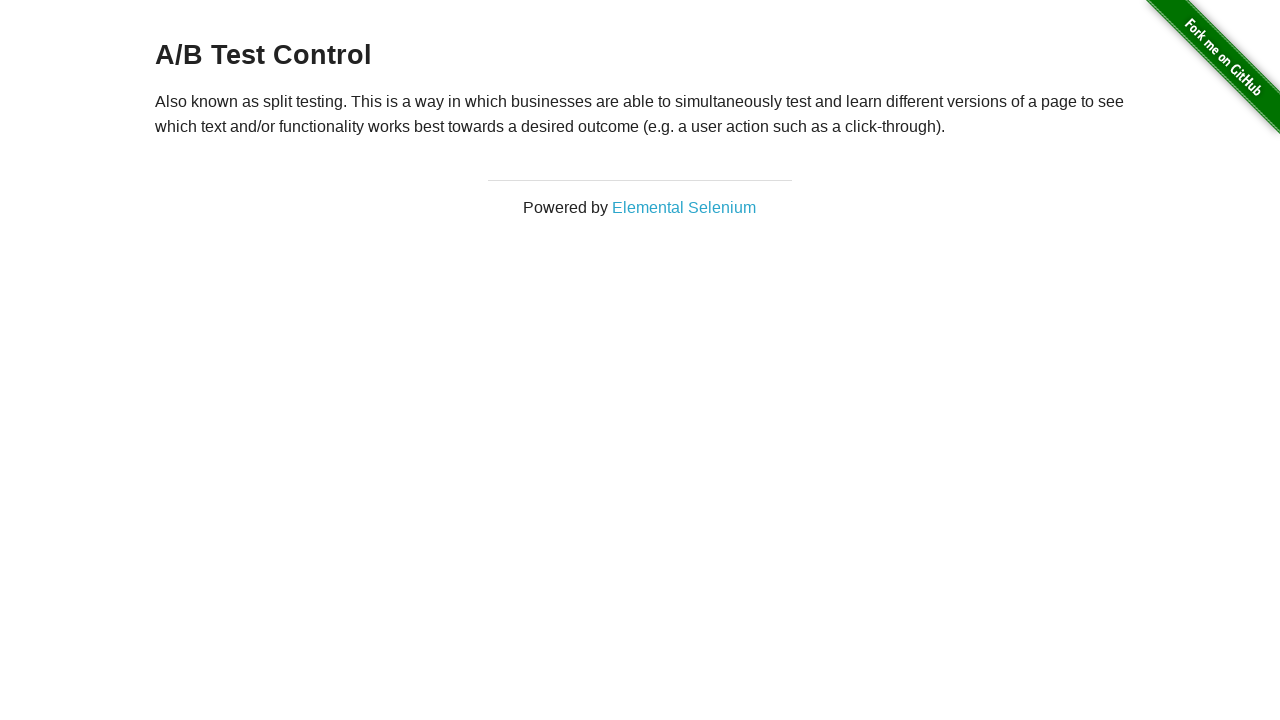

Waited for heading element to load
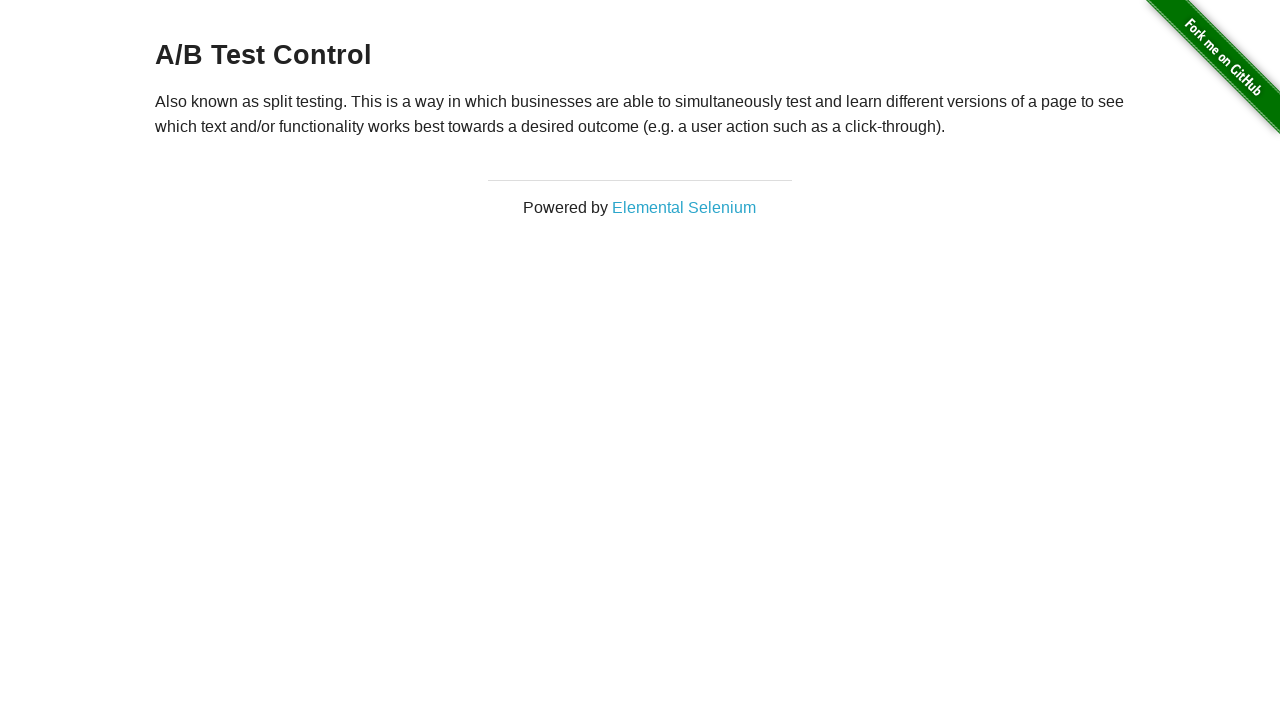

Retrieved heading text content
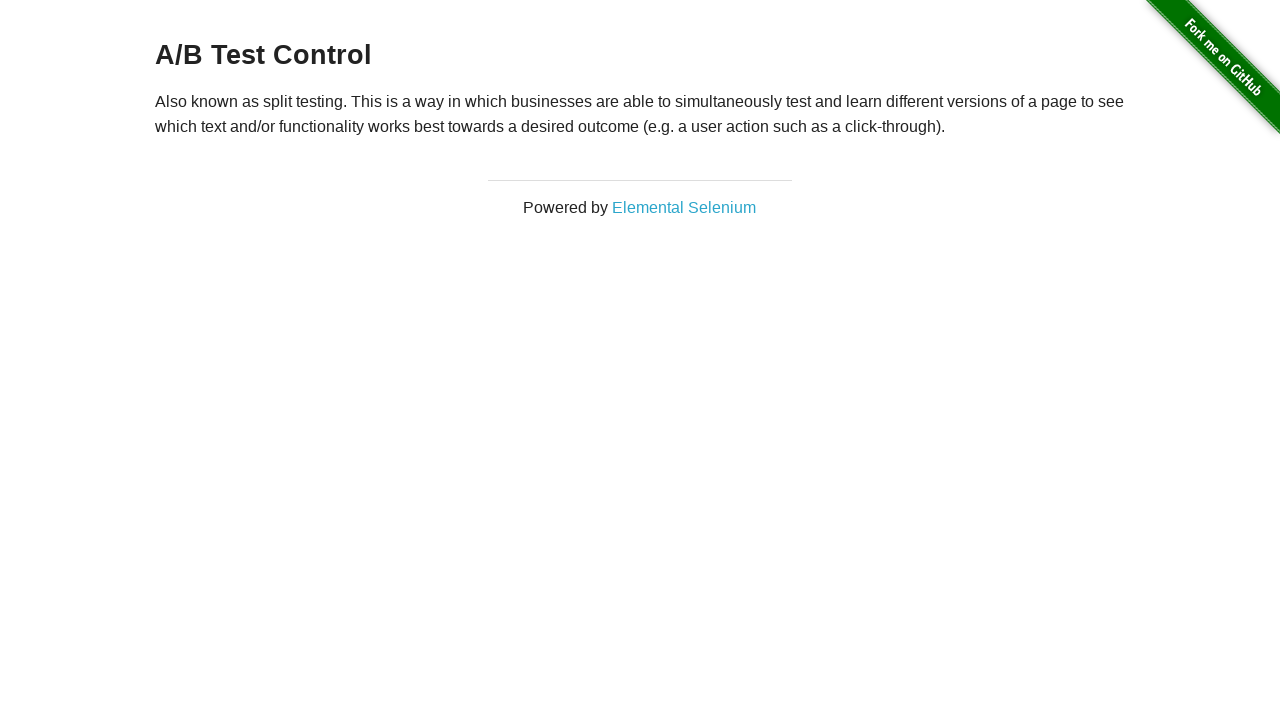

Added optimizelyOptOut cookie to opt out of A/B test
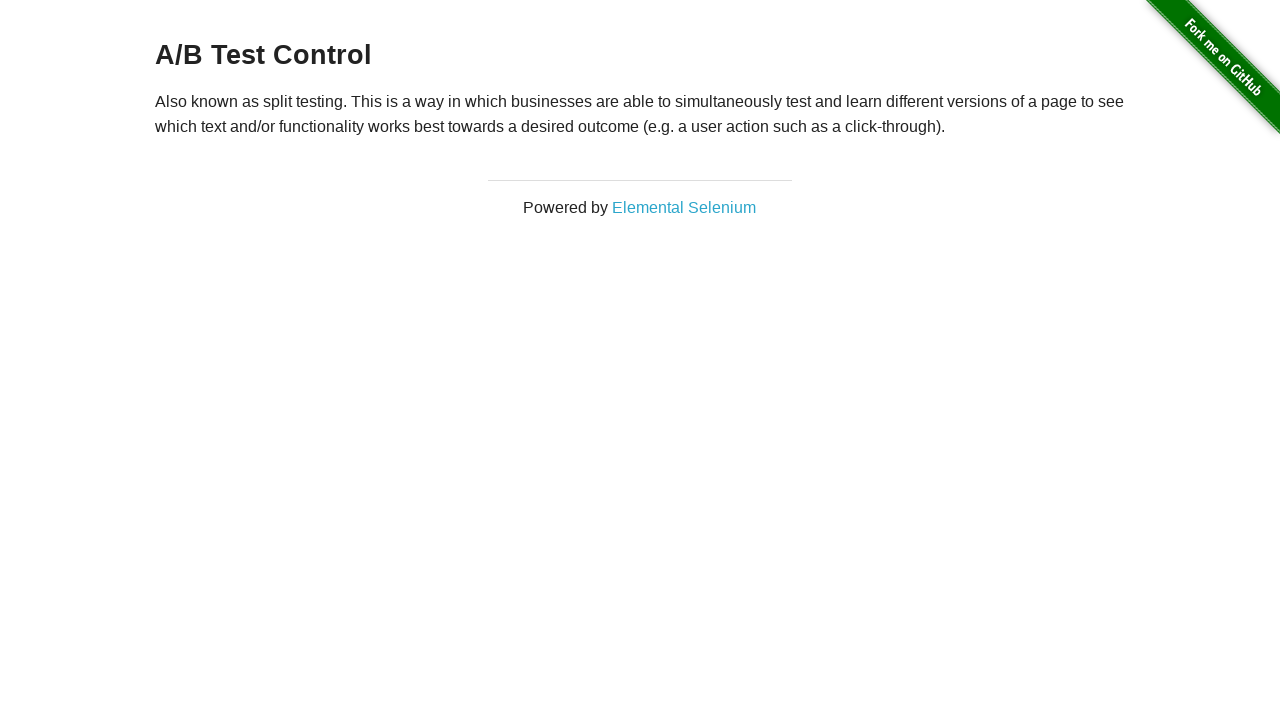

Reloaded page after adding opt-out cookie
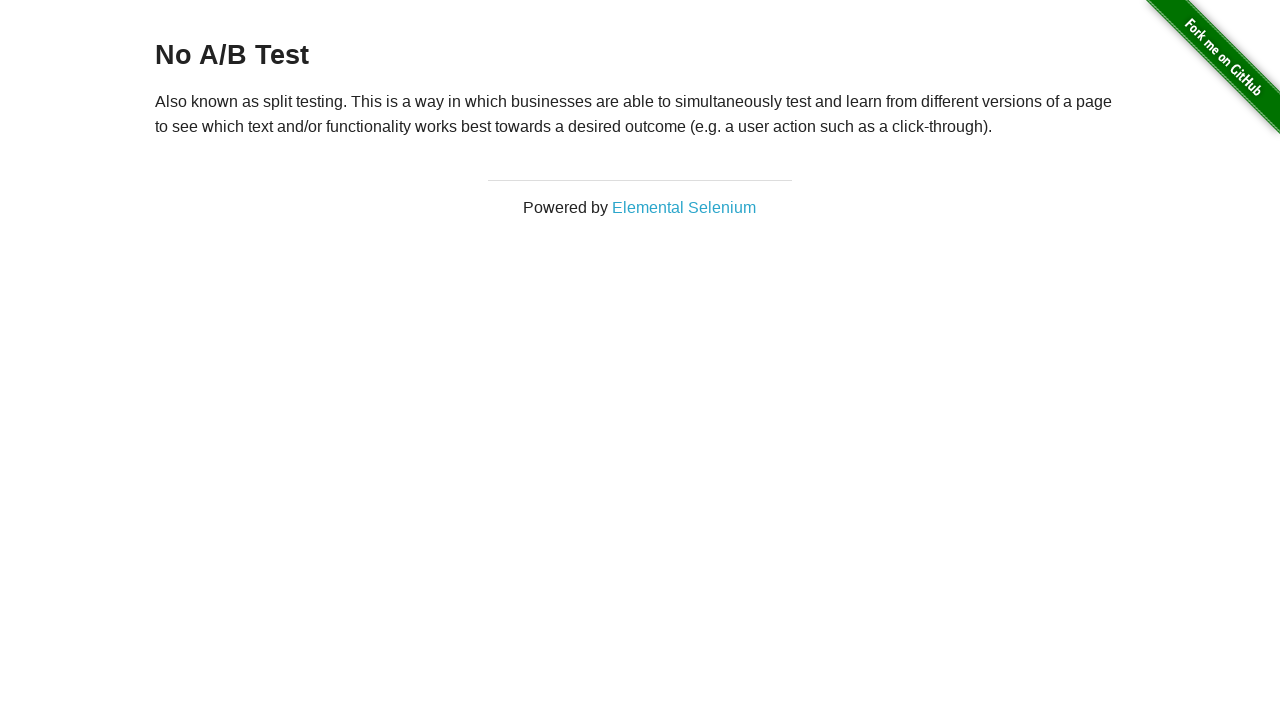

Waited for heading element after page reload
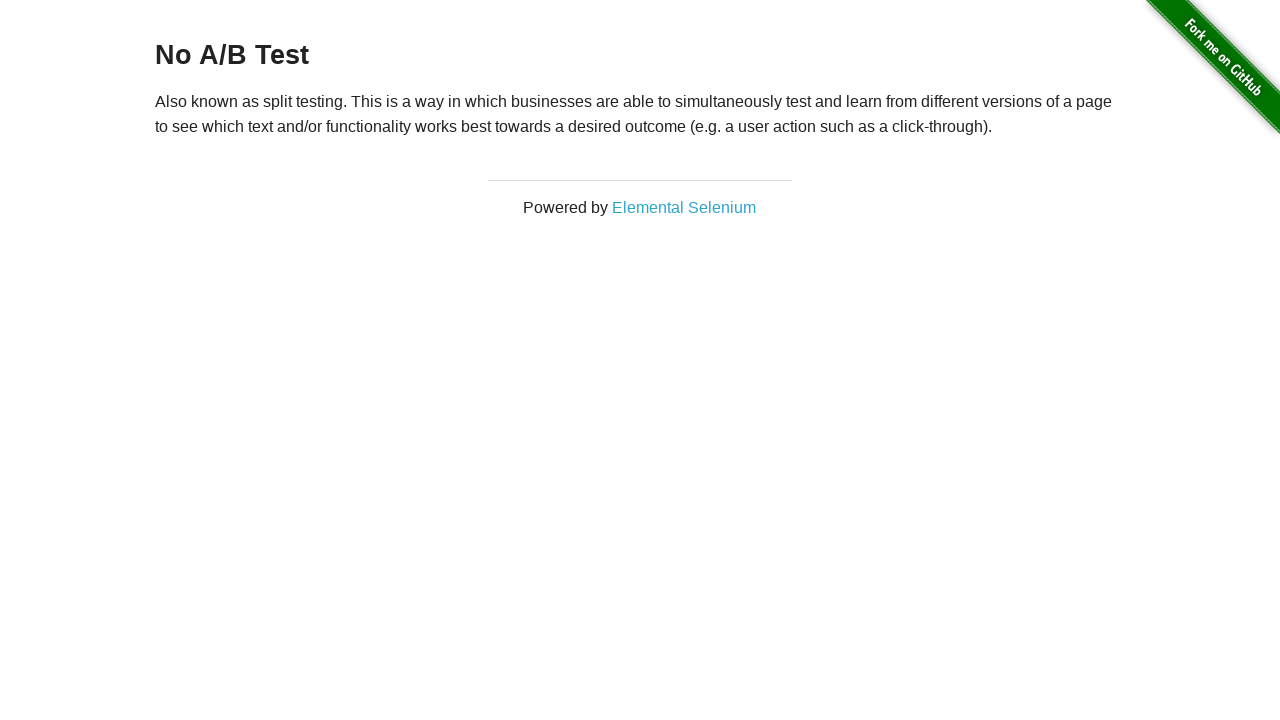

Verified heading shows 'No A/B Test' after opt-out
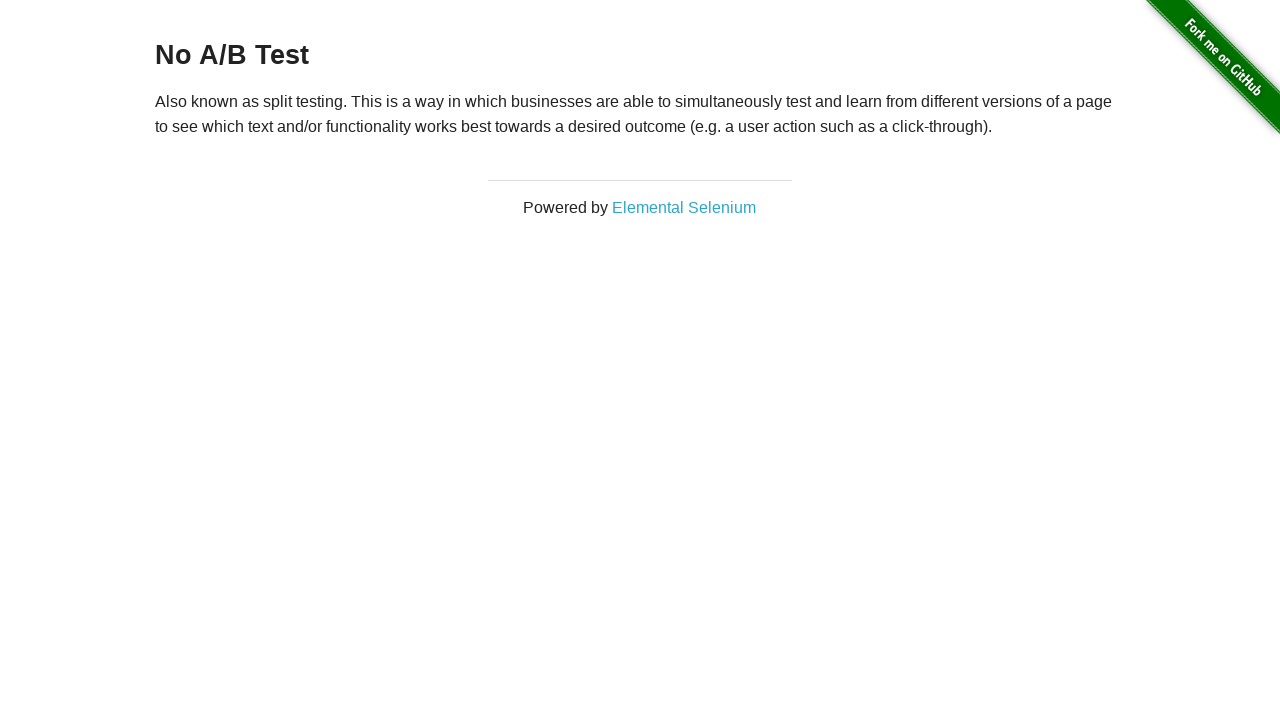

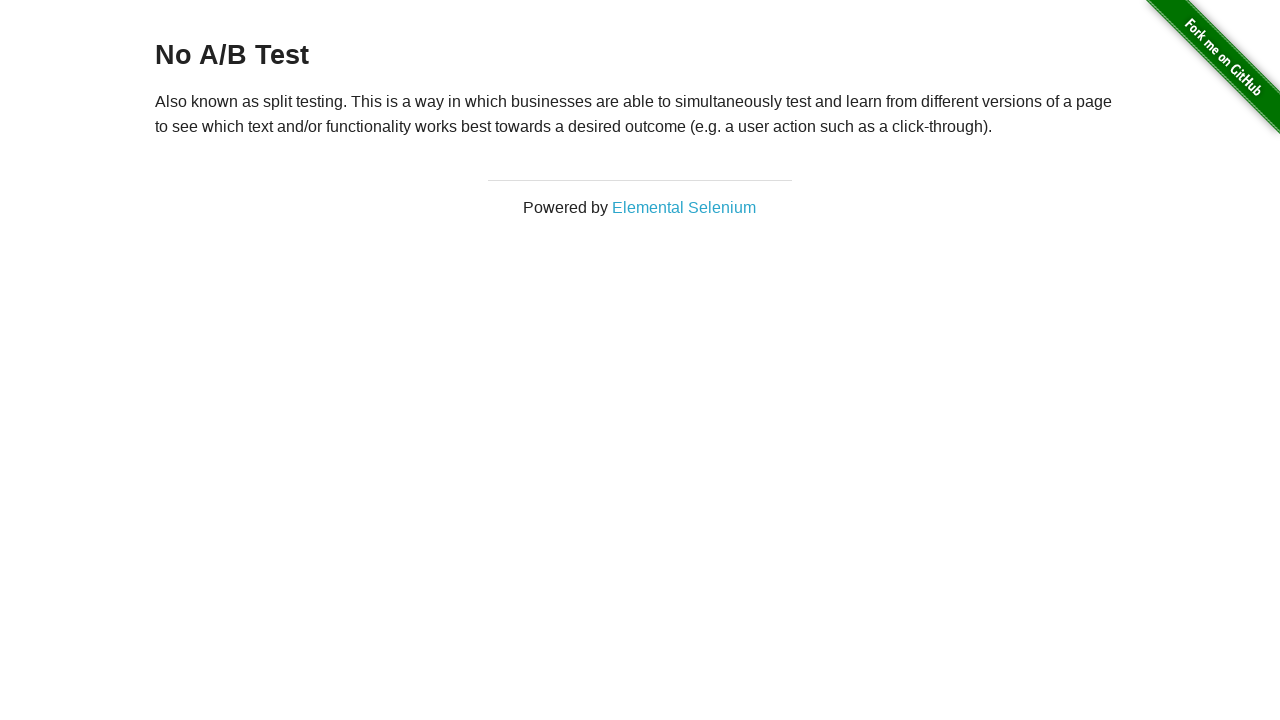